Tests an e-commerce site by searching for products, adding a specific item to cart, and proceeding through checkout flow

Starting URL: https://rahulshettyacademy.com/seleniumPractise/#/

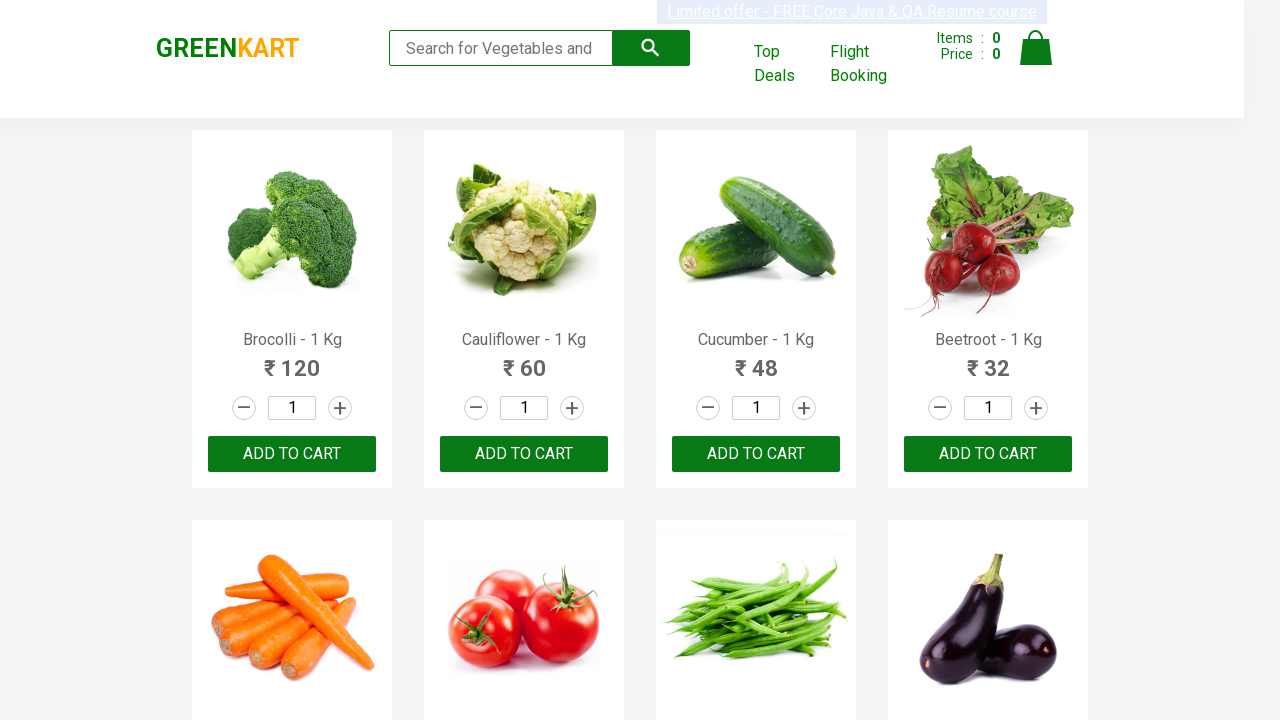

Filled search field with 'ca' to filter products on input[type="search"]
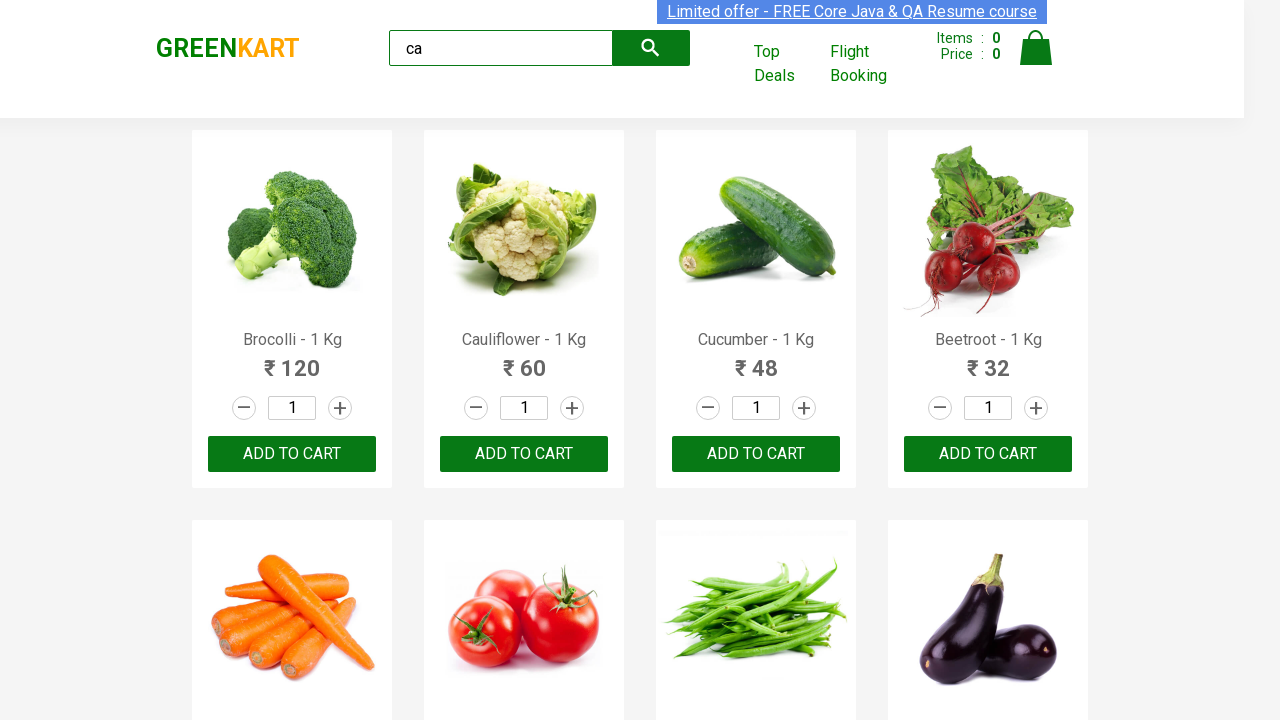

Filtered products loaded and became visible
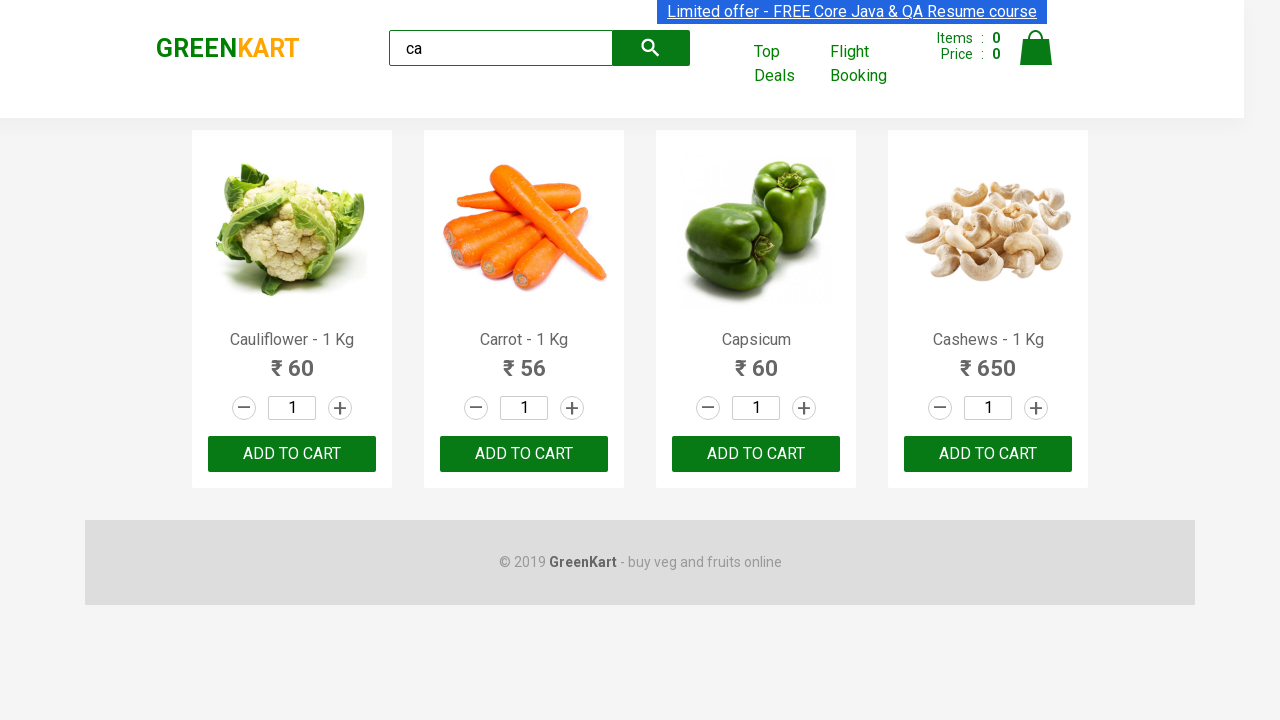

Located all product elements on the page
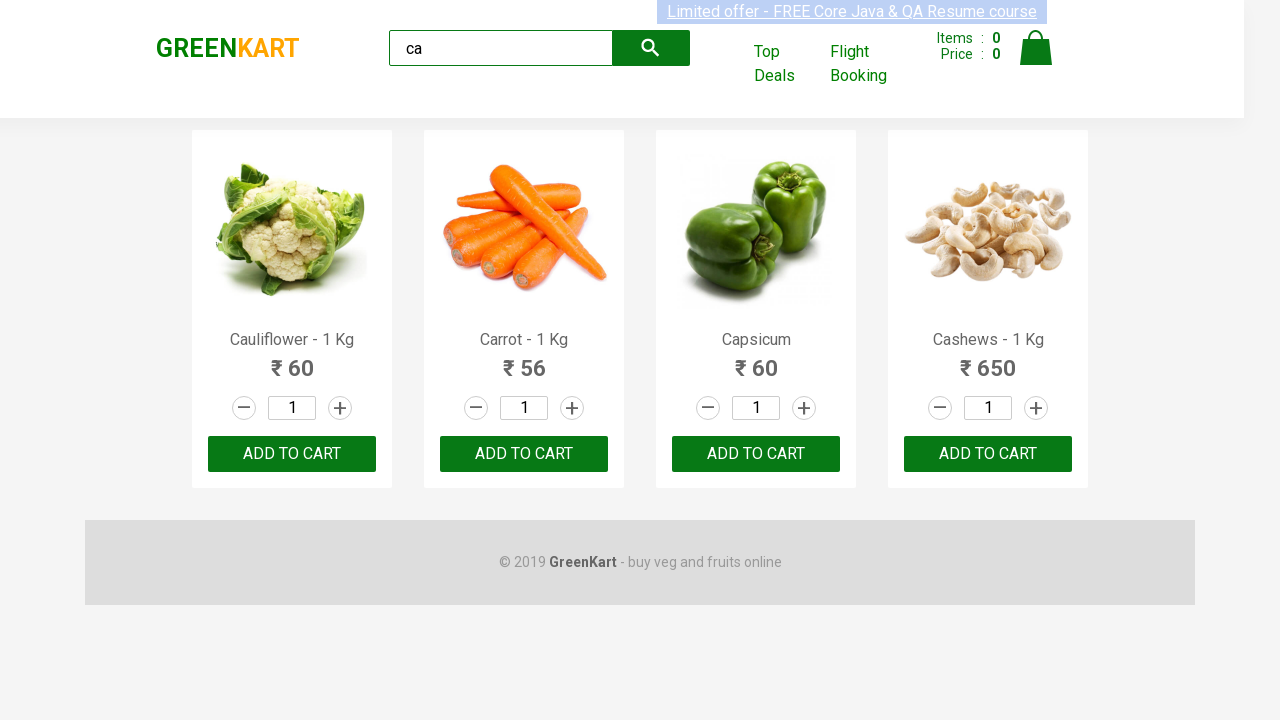

Retrieved product name: Cauliflower - 1 Kg
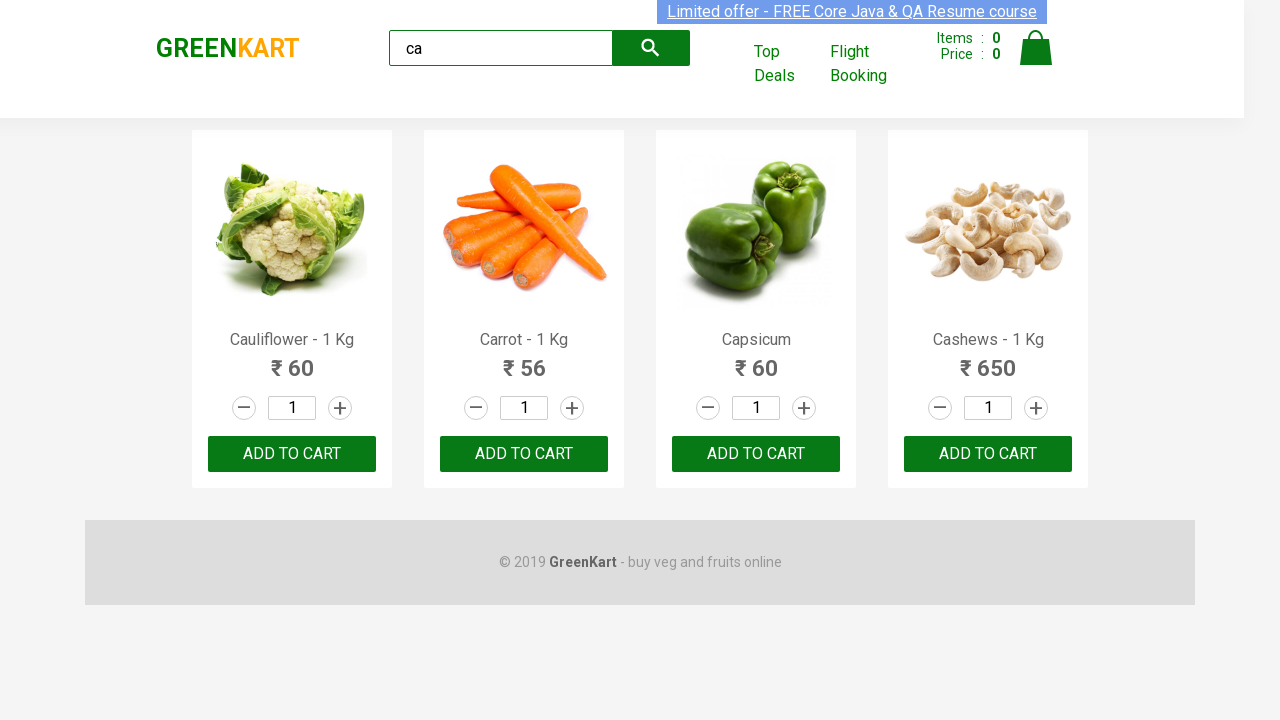

Retrieved product name: Carrot - 1 Kg
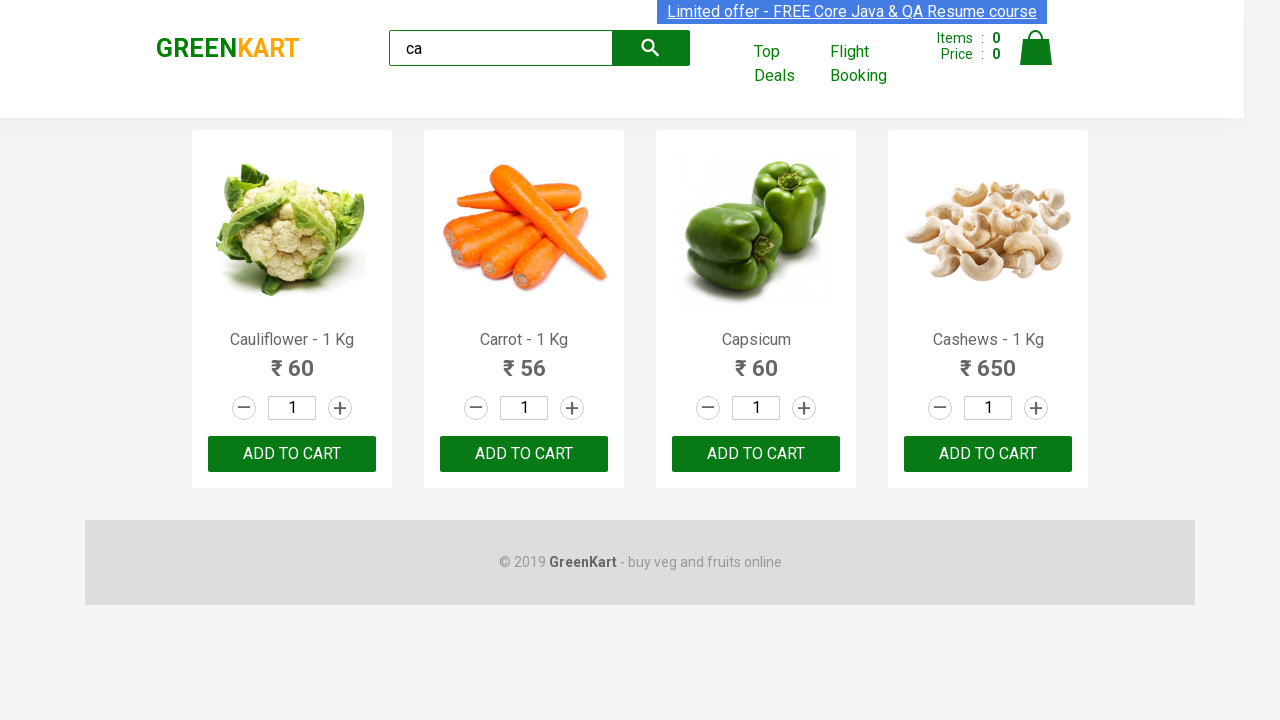

Retrieved product name: Capsicum
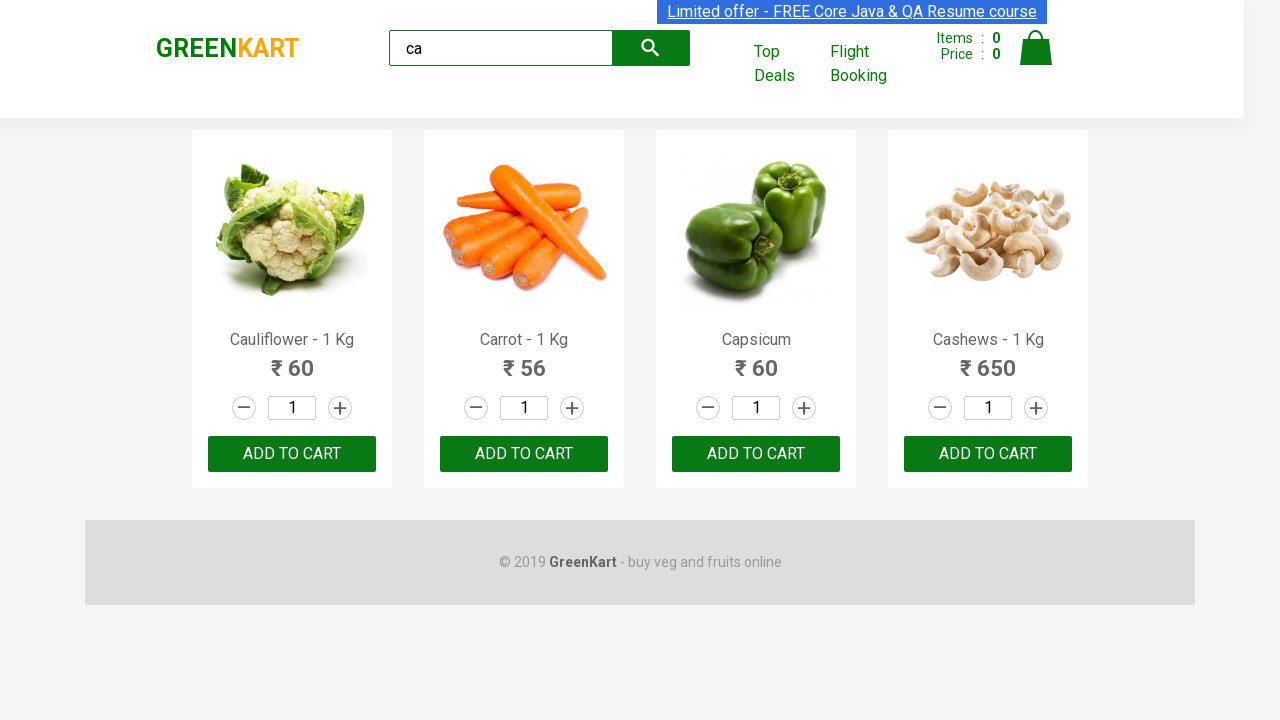

Retrieved product name: Cashews - 1 Kg
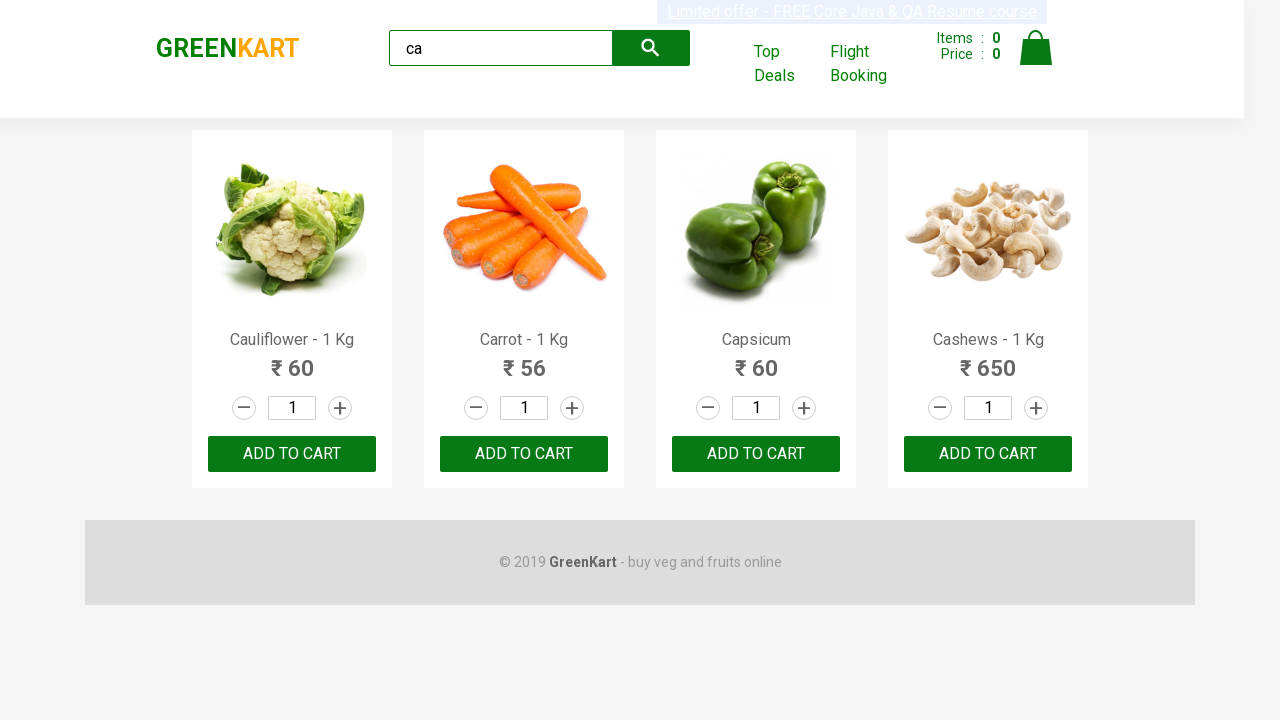

Clicked 'Add to cart' button for Cashews product at (988, 454) on .products .product >> nth=3 >> button
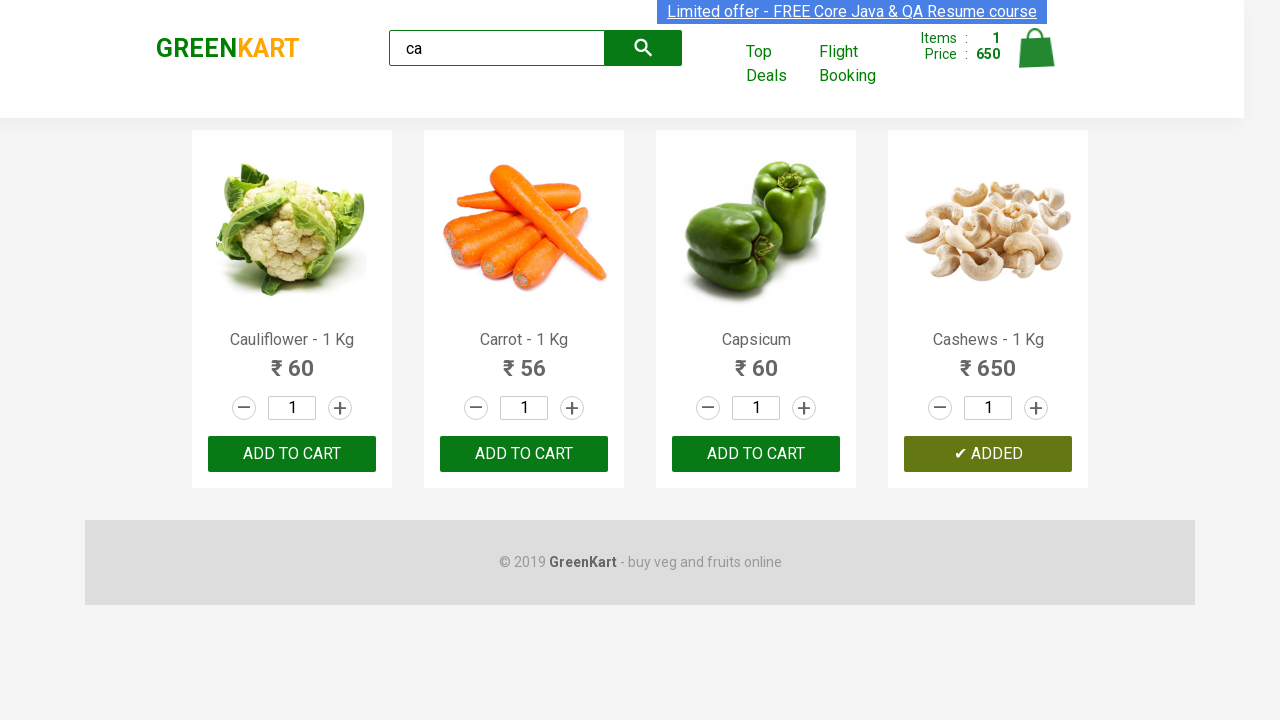

Clicked cart icon to view shopping cart at (1036, 59) on .cart-icon
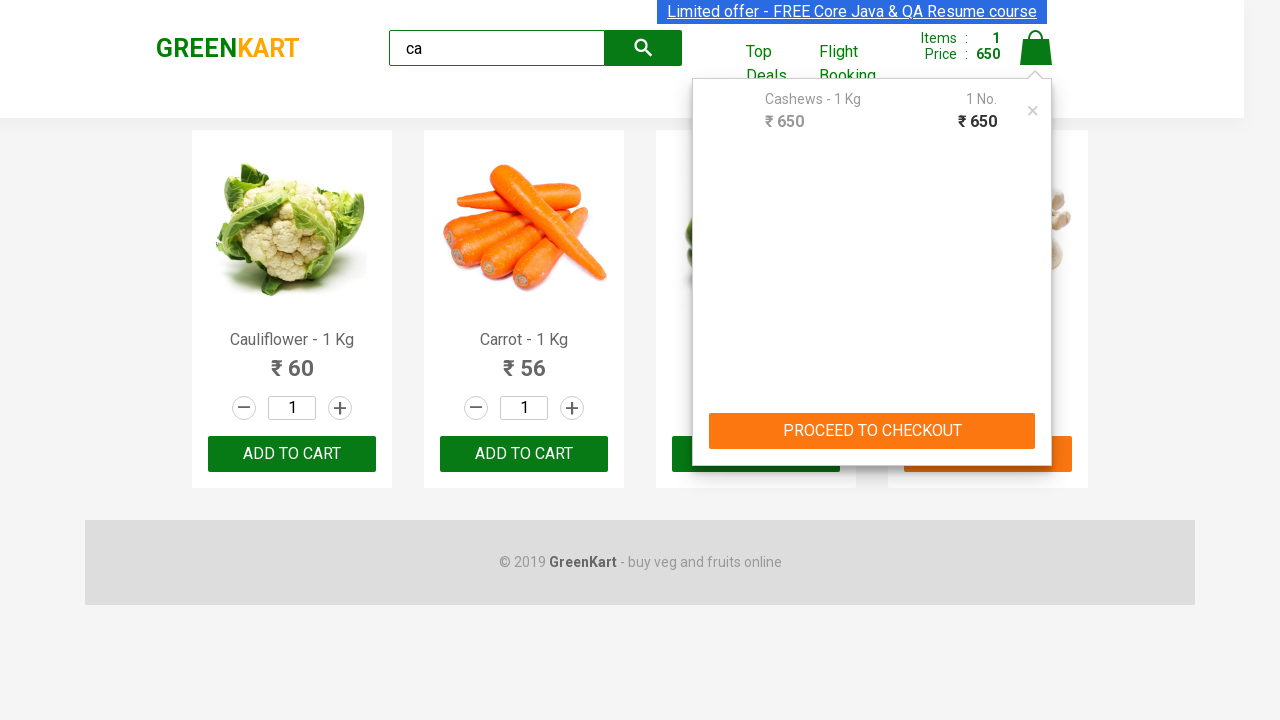

Clicked 'PROCEED TO CHECKOUT' button at (872, 431) on text=PROCEED TO CHECKOUT
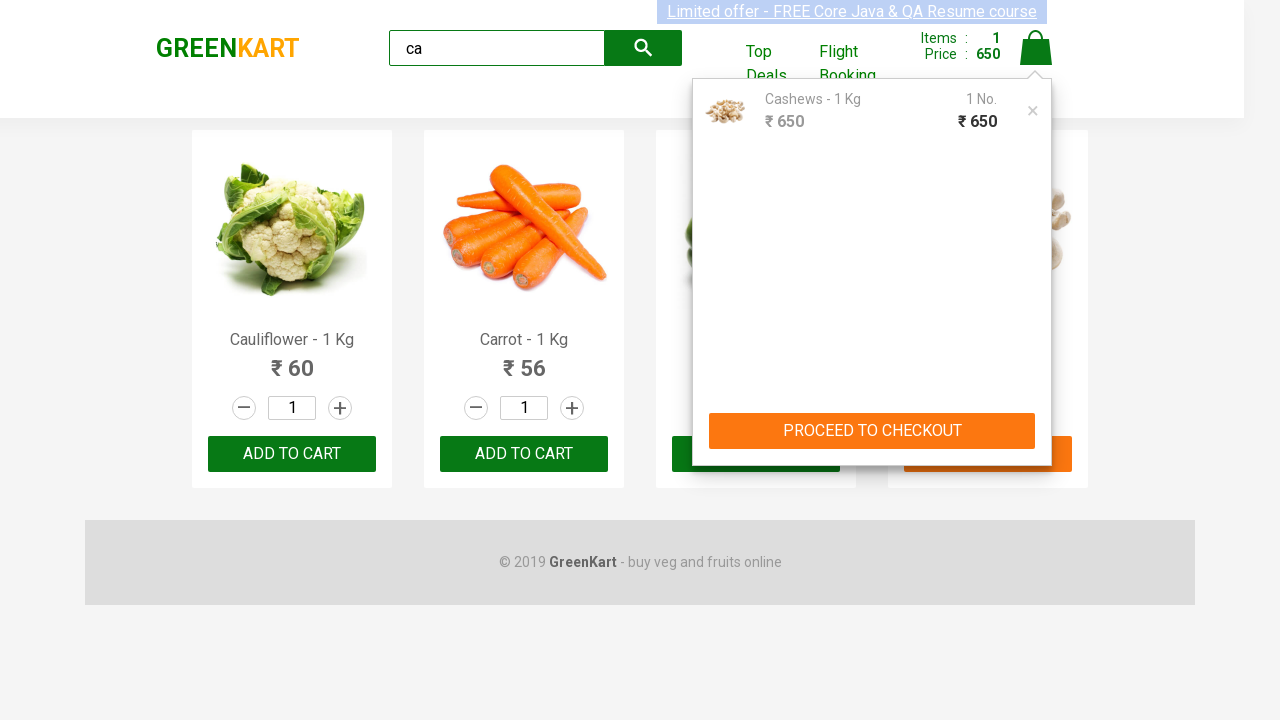

Clicked 'Place Order' button to complete purchase at (1036, 420) on text=Place Order
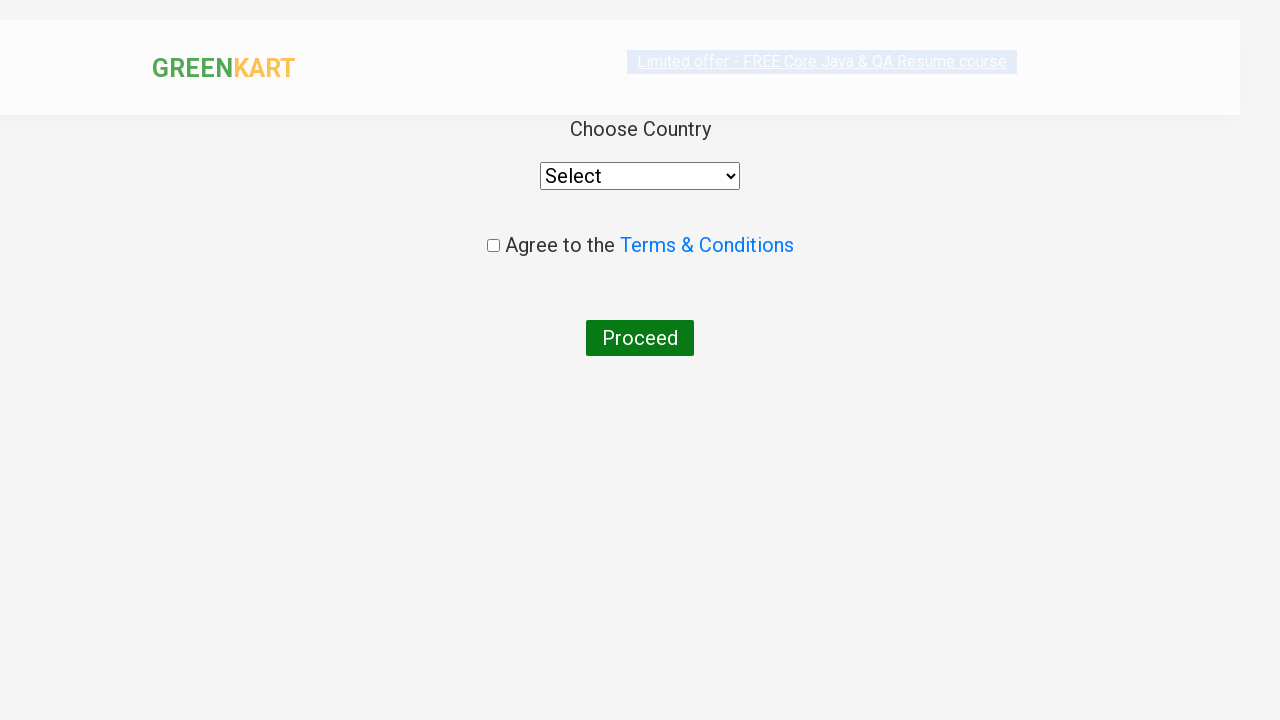

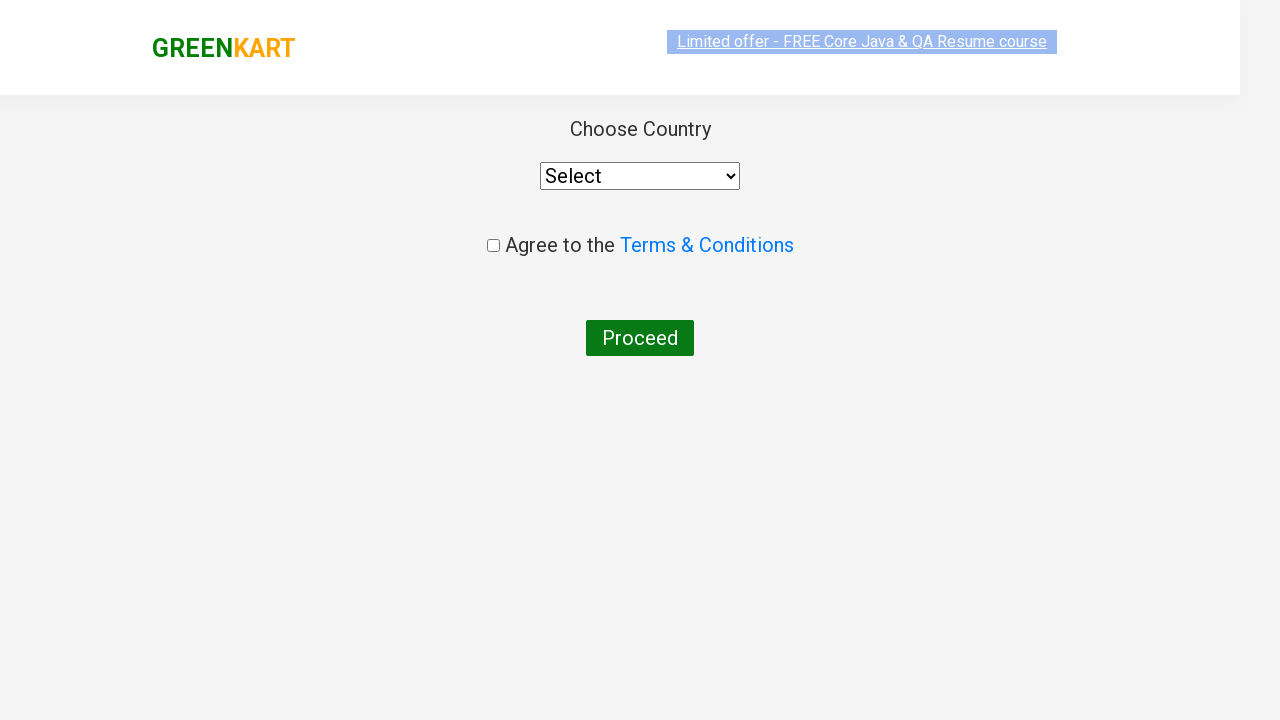